Navigates to course content page and hovers over address element to test mouse actions

Starting URL: https://greenstech.in/selenium-course-content.html

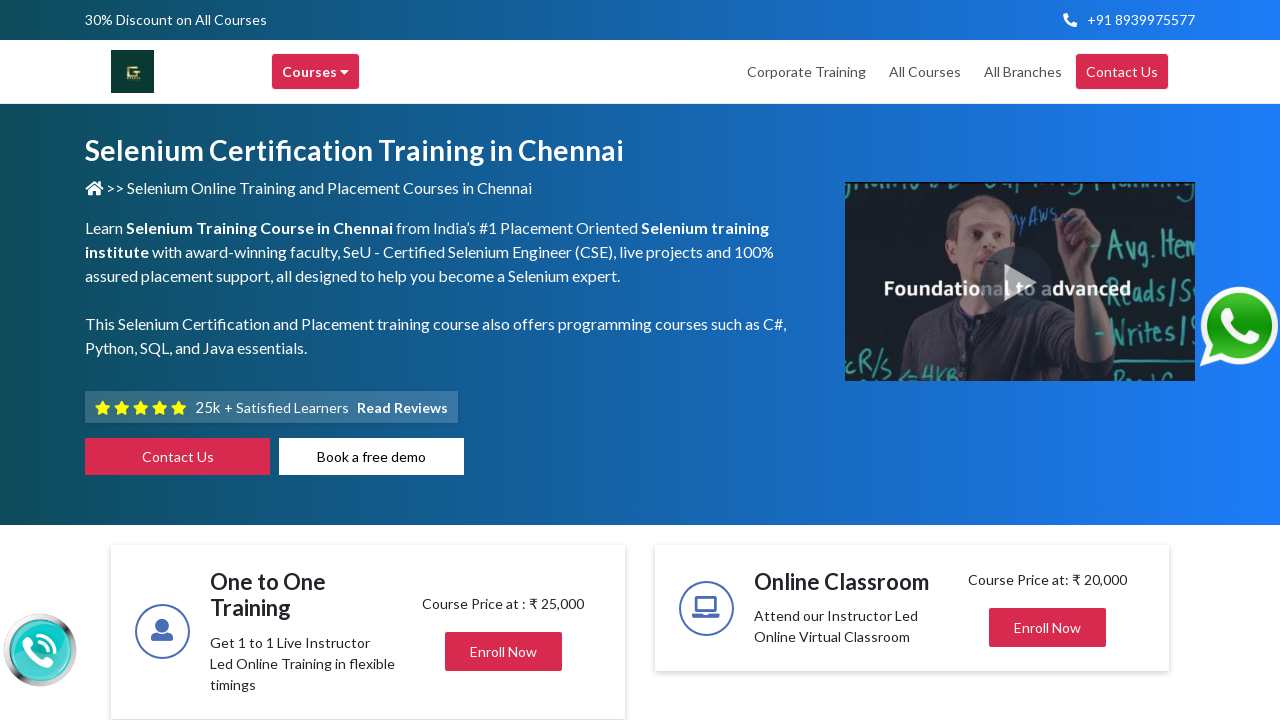

Waited for address heading element containing 'Greens' text
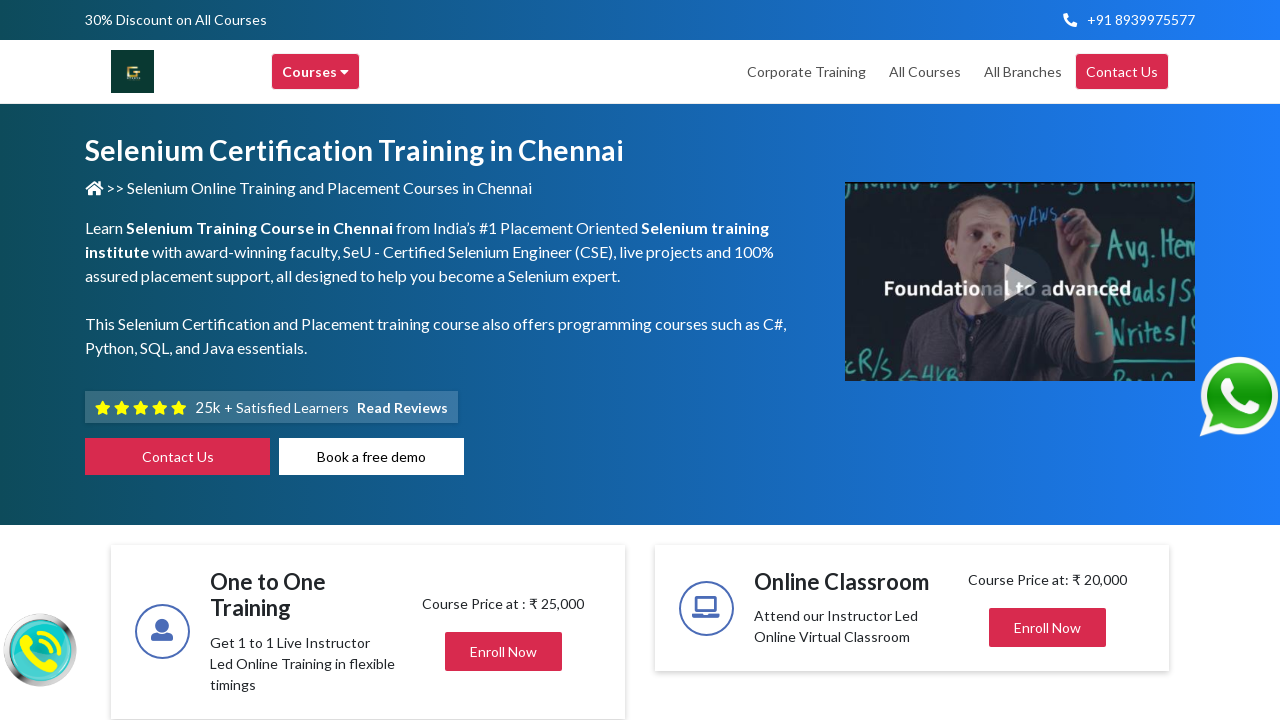

Waited for mail info element to load
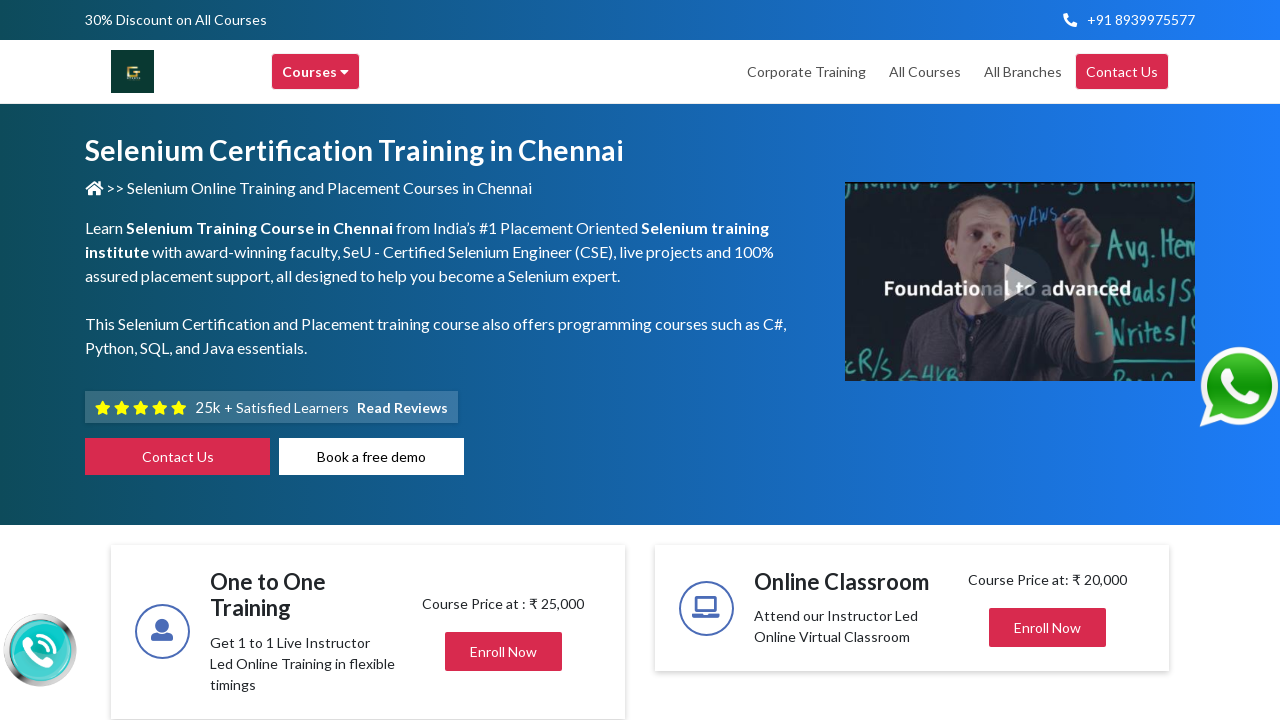

Hovered over address heading element
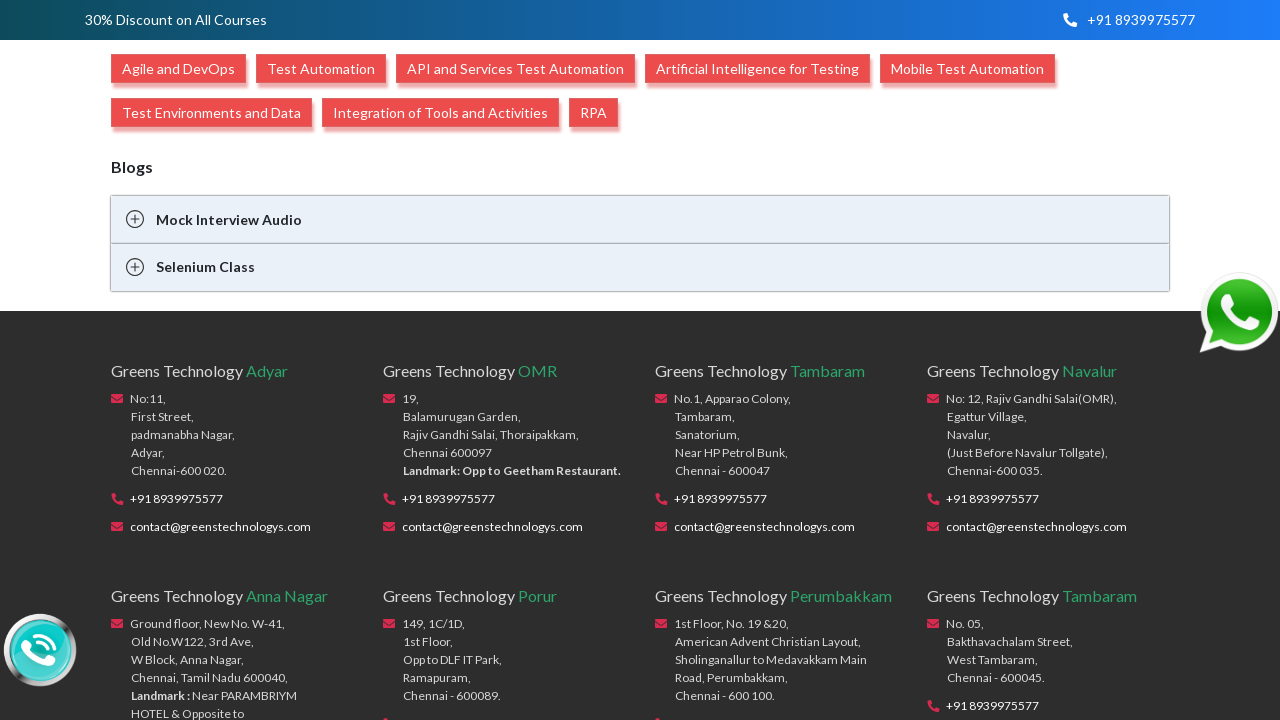

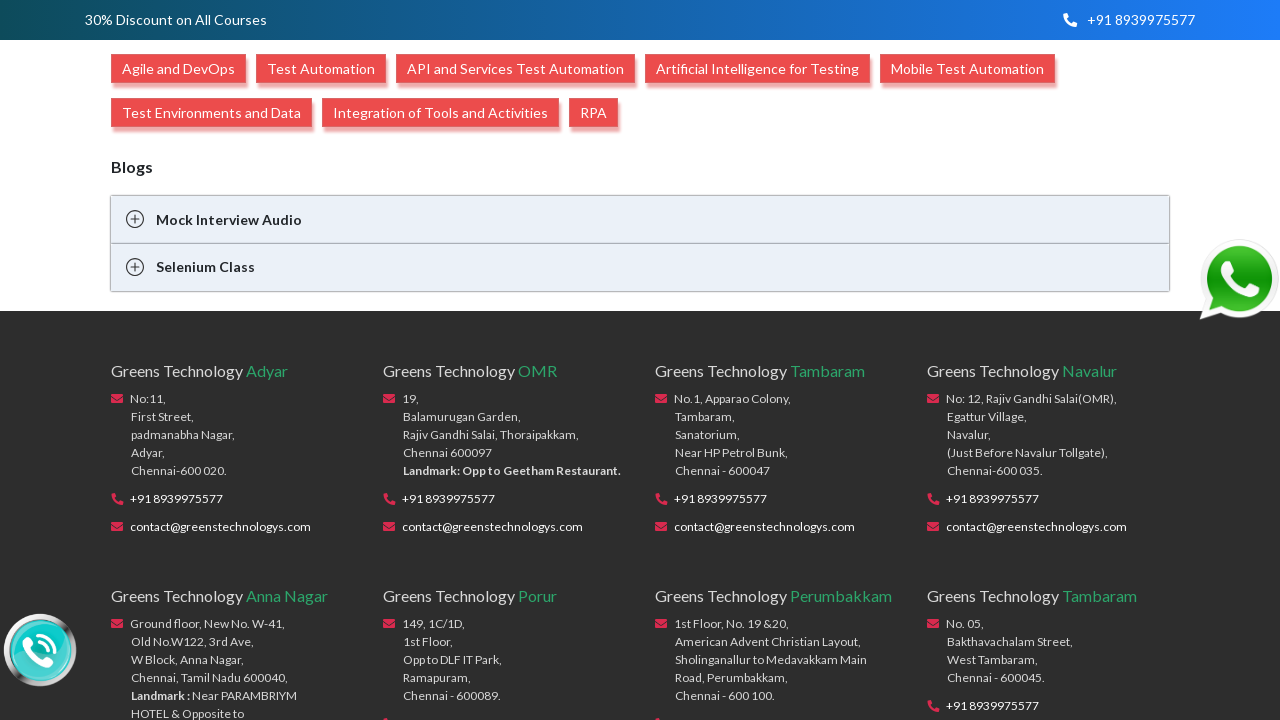